Navigates to the RedBus bus booking website homepage

Starting URL: https://www.redbus.in/

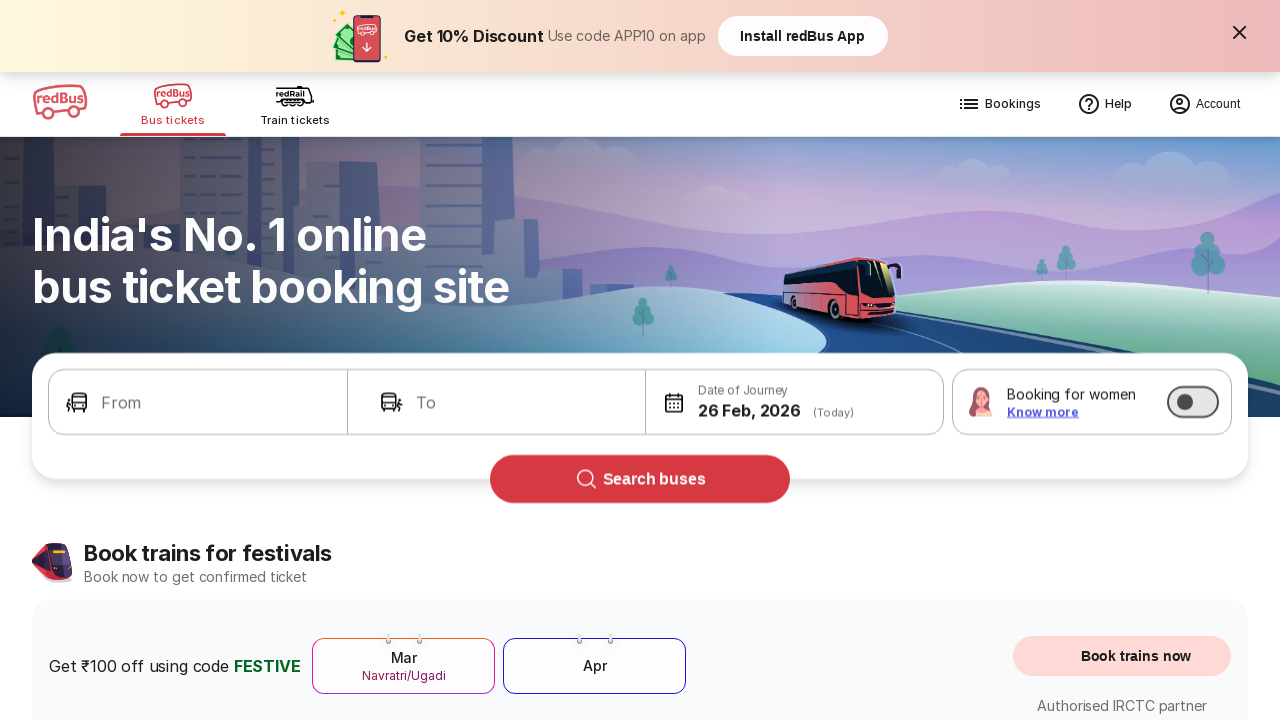

RedBus homepage loaded successfully at https://www.redbus.in/
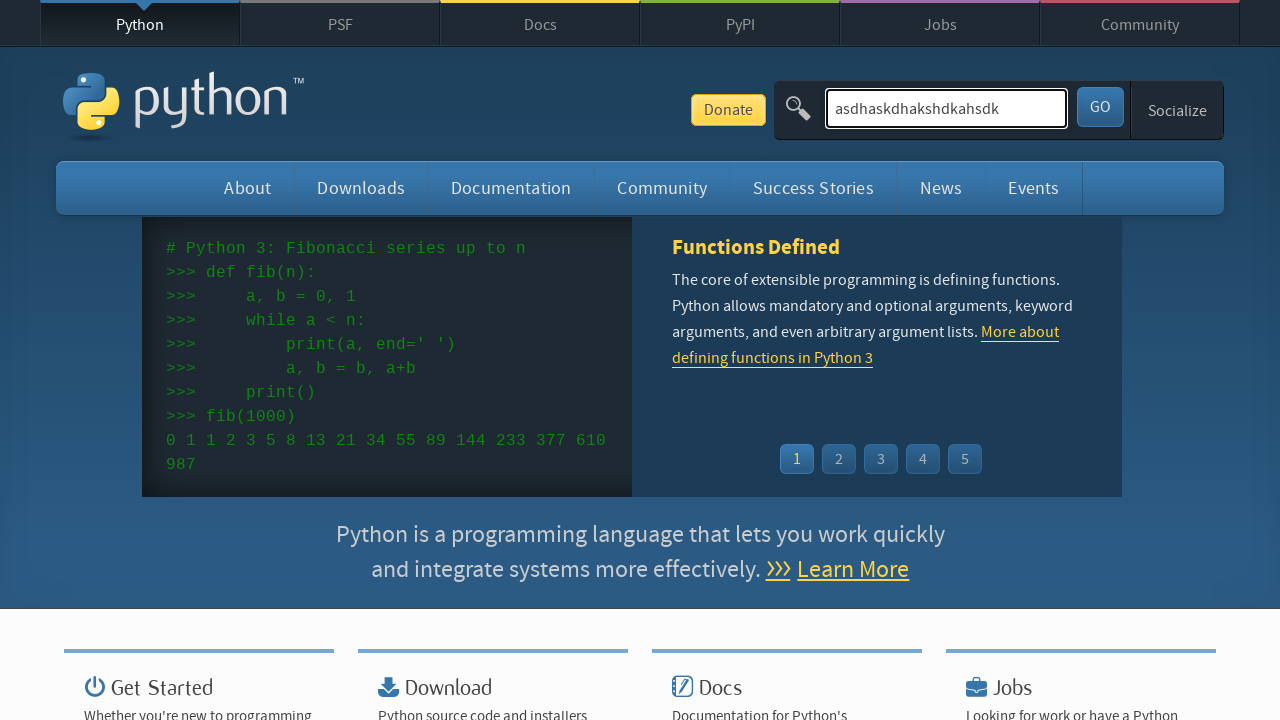

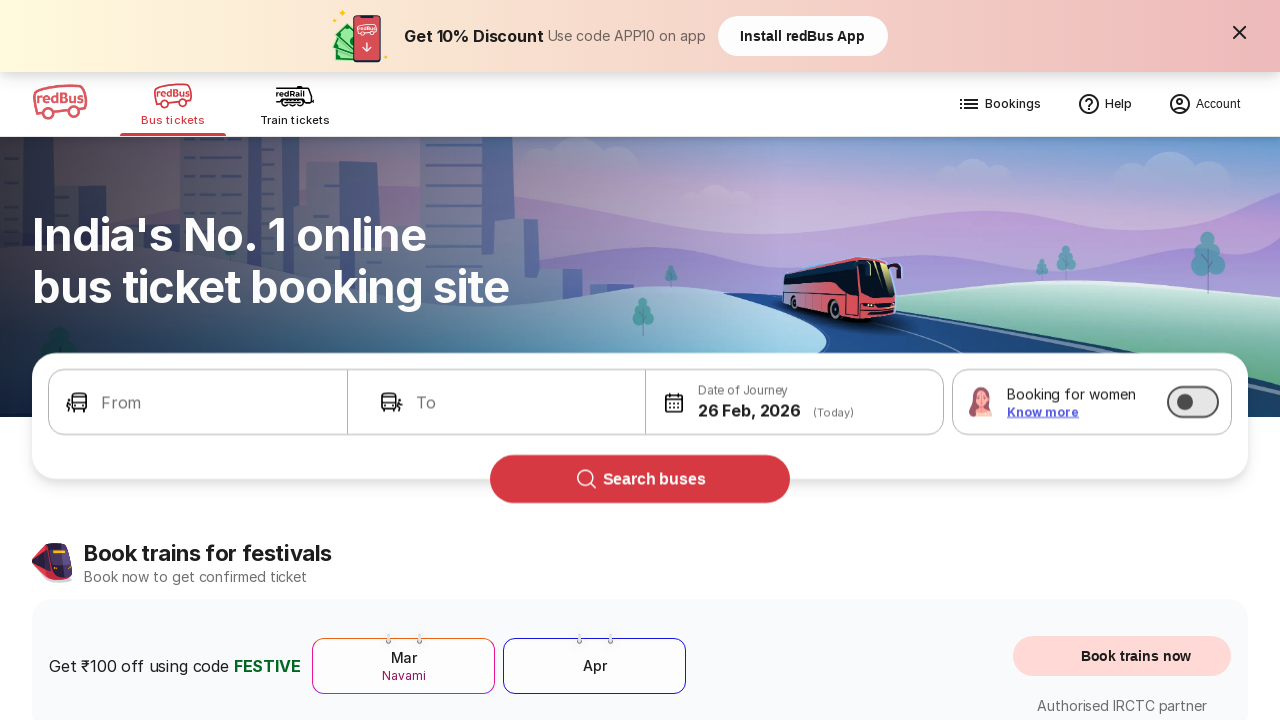